Navigates to W3Schools HTML forms tutorial page and locates a text input element on the form

Starting URL: https://www.w3schools.com/html/html_forms.asp

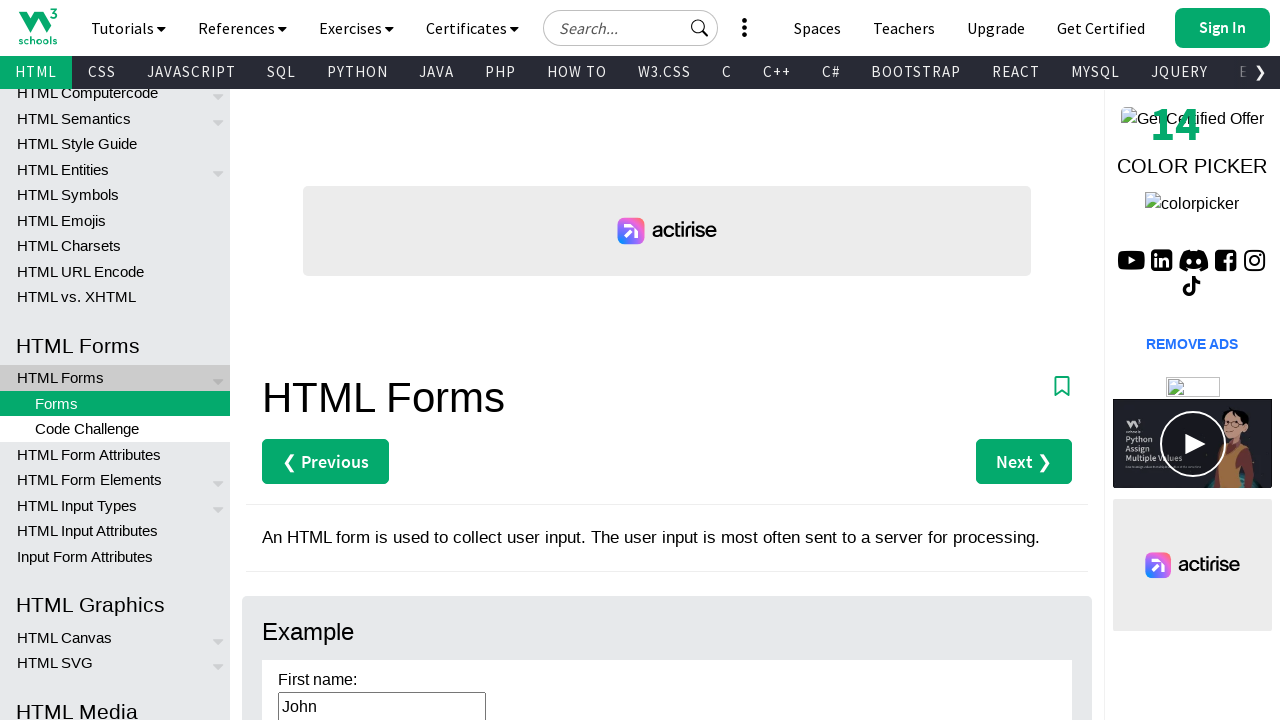

Navigated to W3Schools HTML forms tutorial page
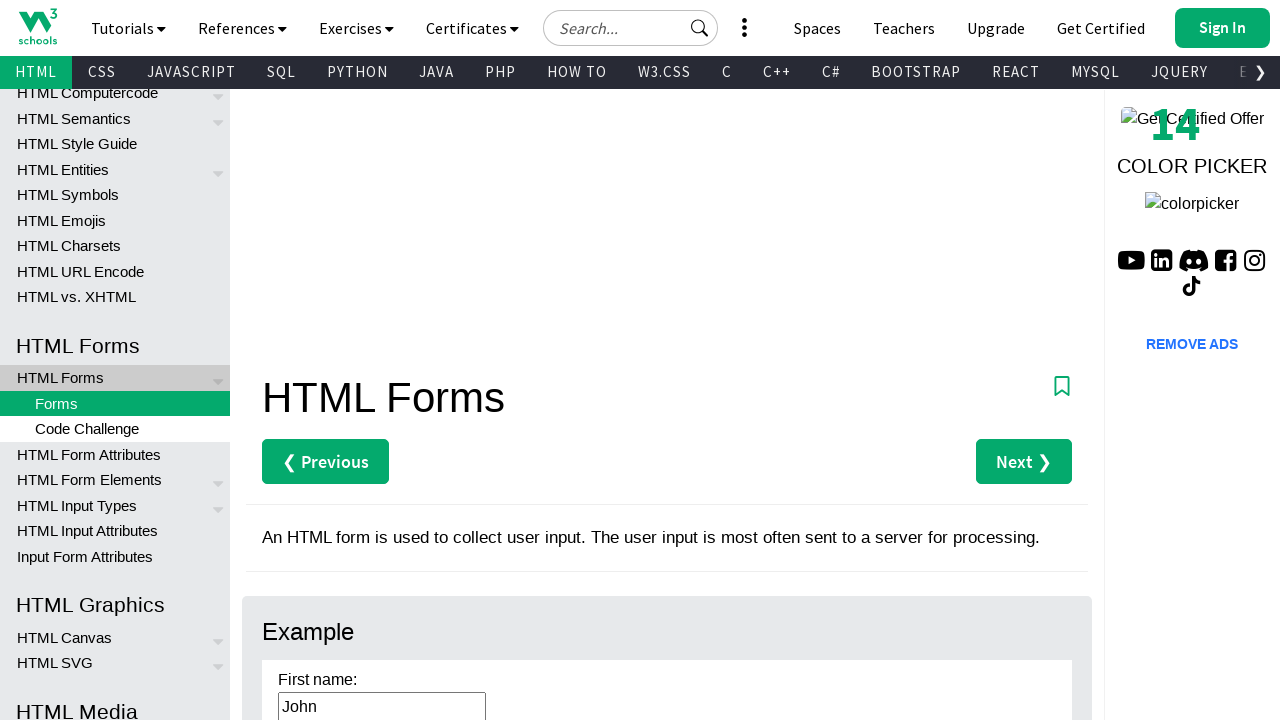

Located all text input elements on the form
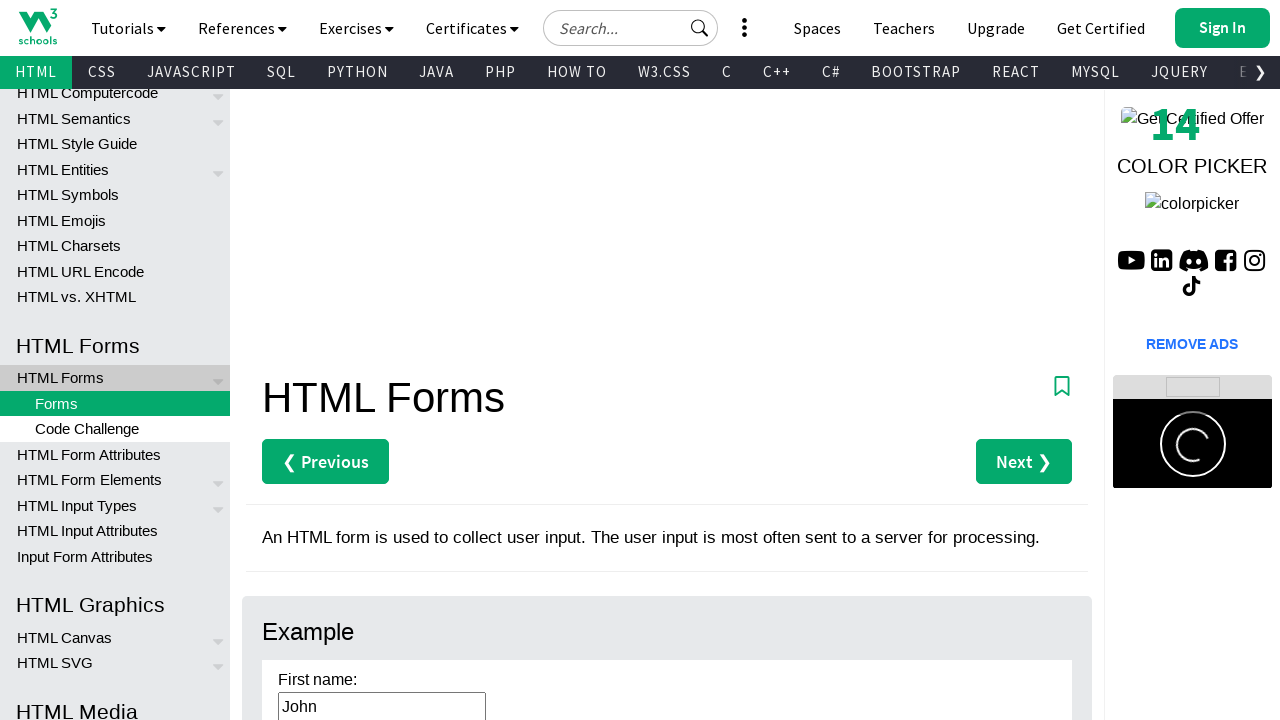

Waited for the 7th text input element to become visible
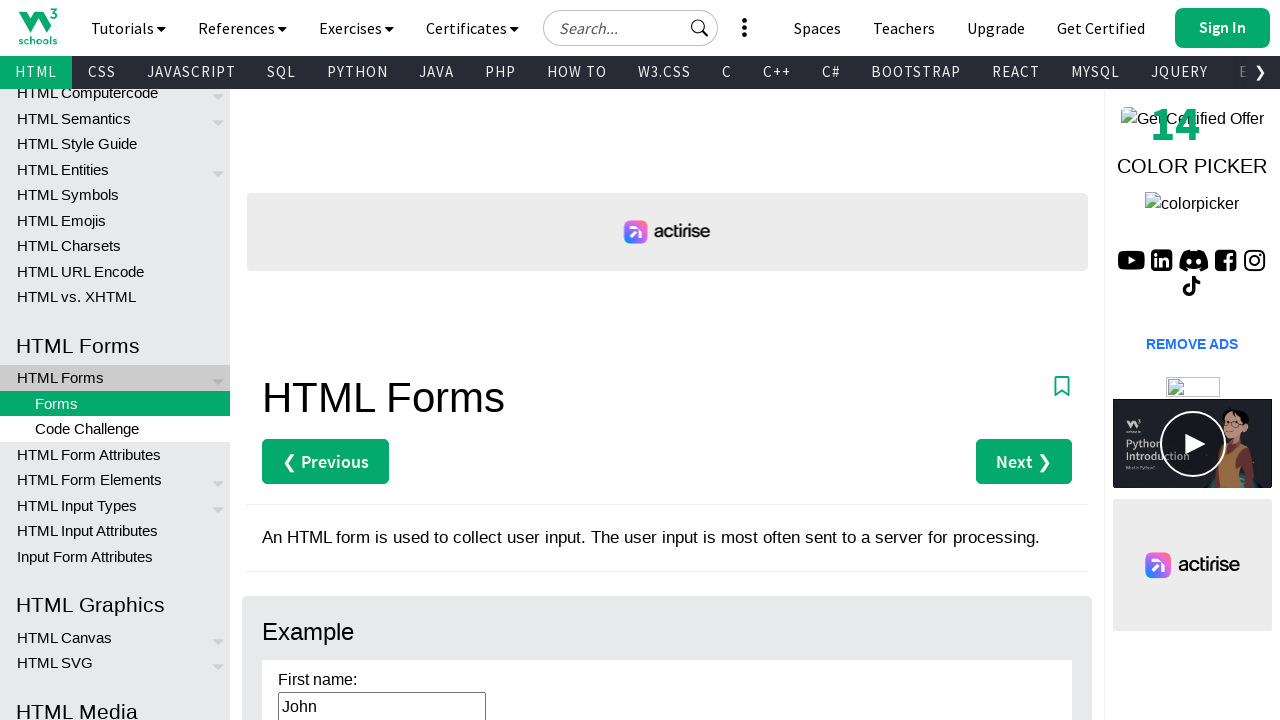

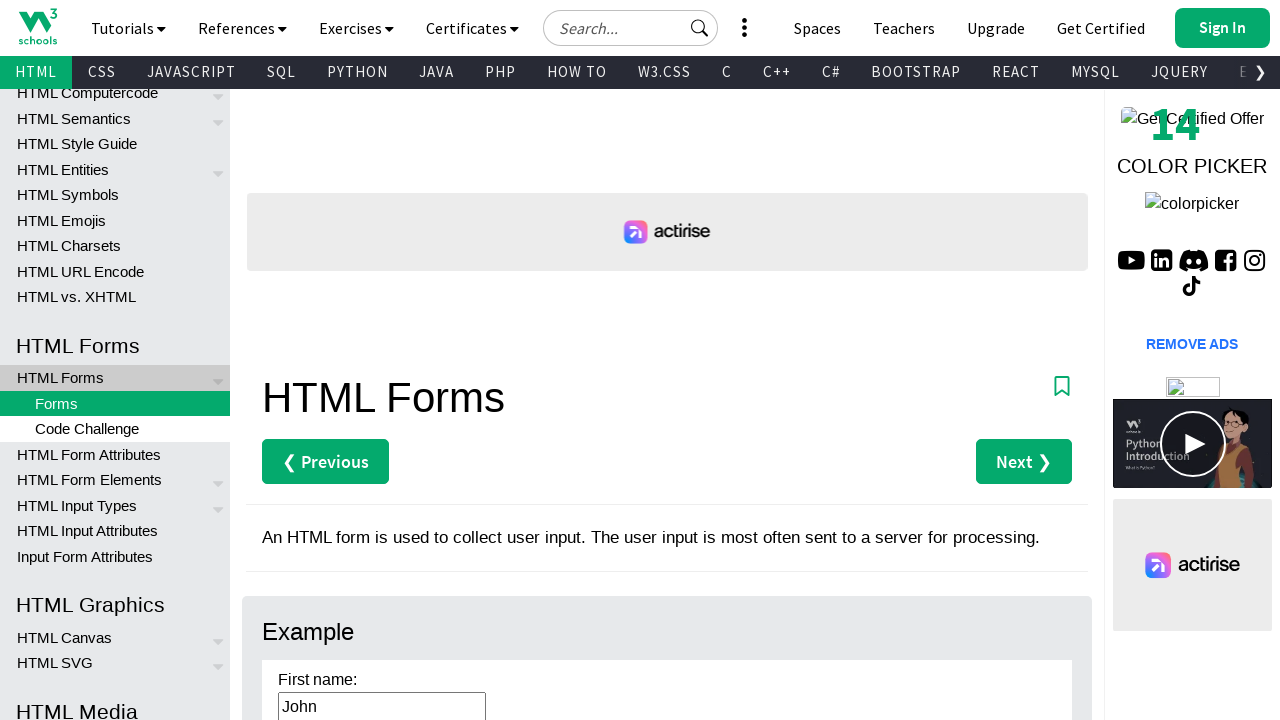